Navigates to the blog section by clicking the blog link

Starting URL: https://keytorc.com

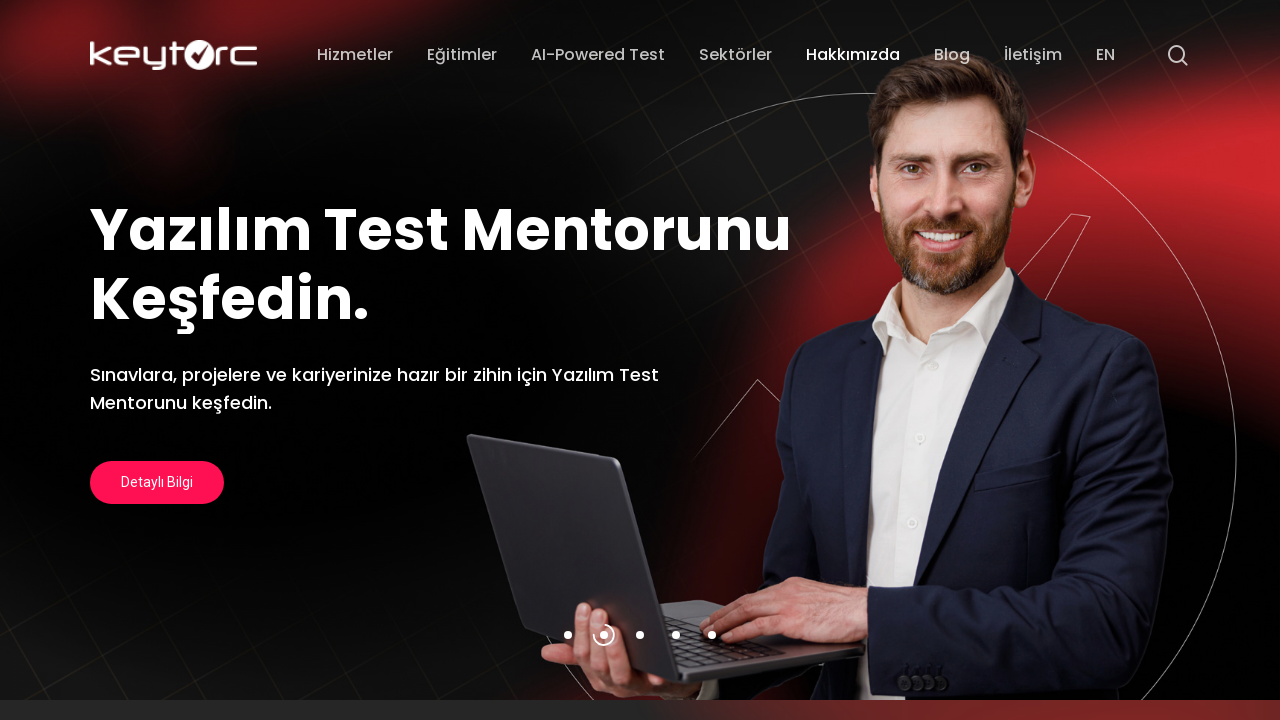

Navigated to https://keytorc.com
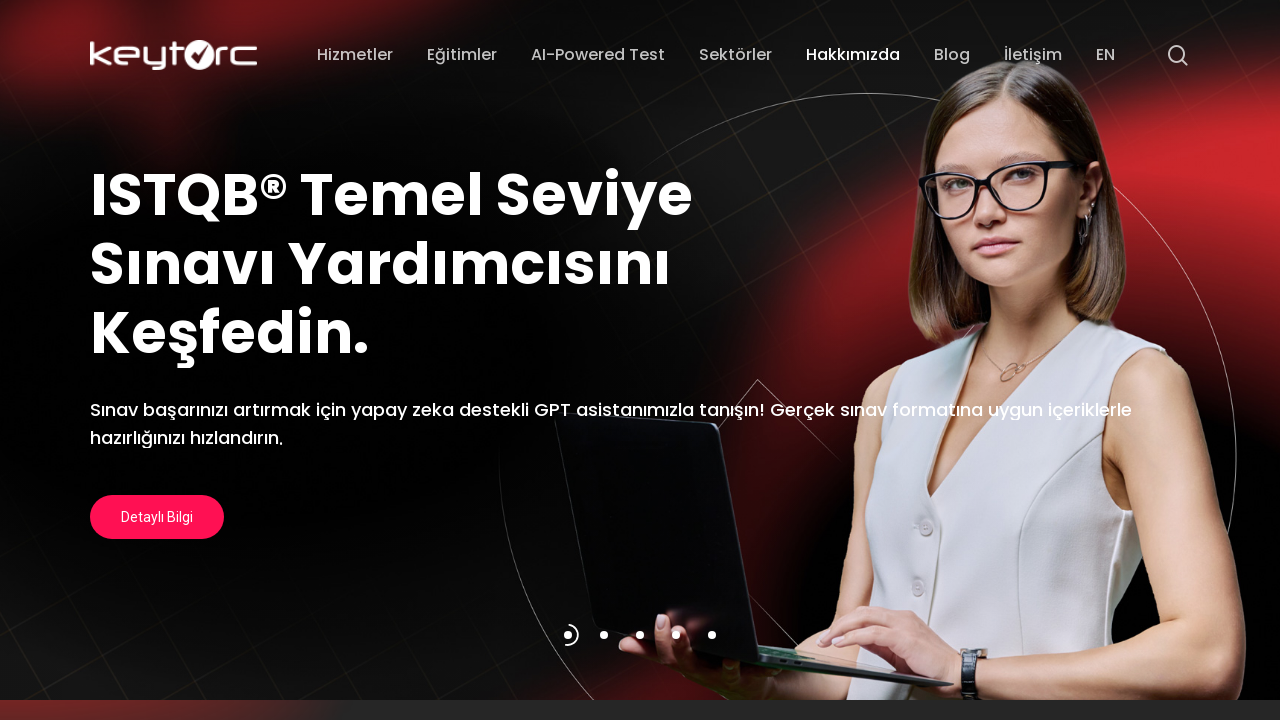

Clicked the blog link to navigate to blog section at (952, 55) on a[href='/blog']
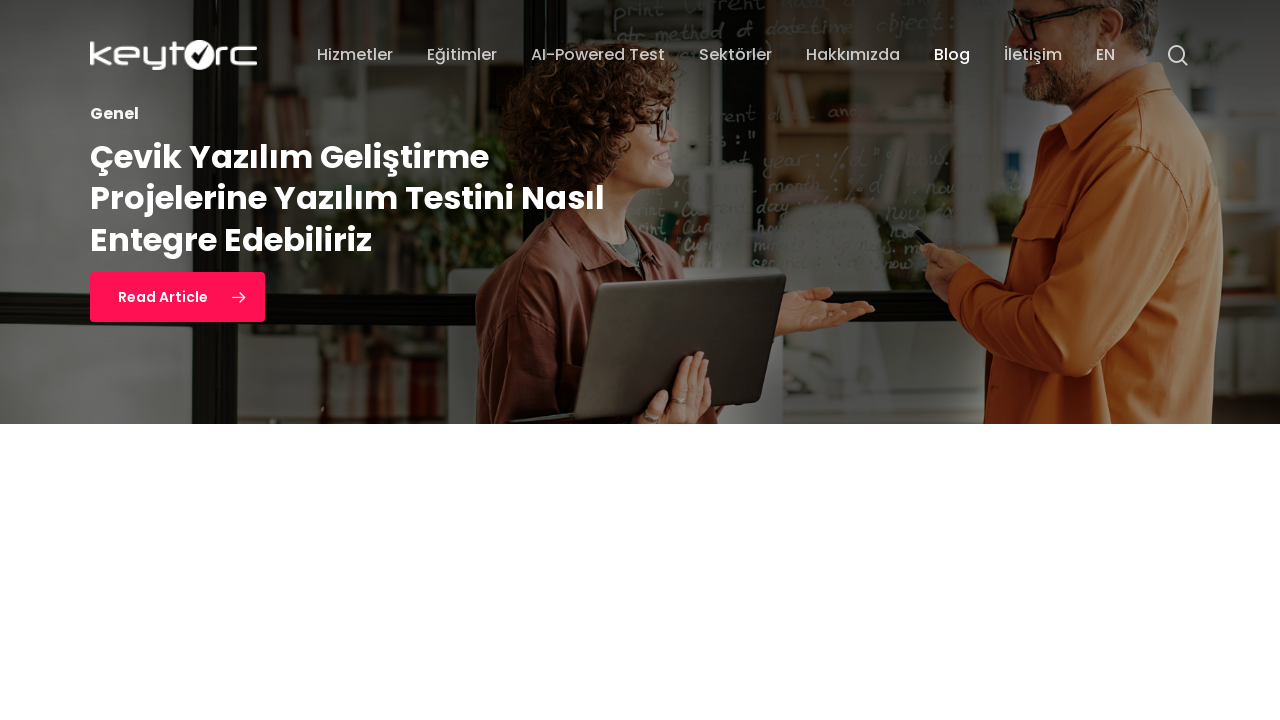

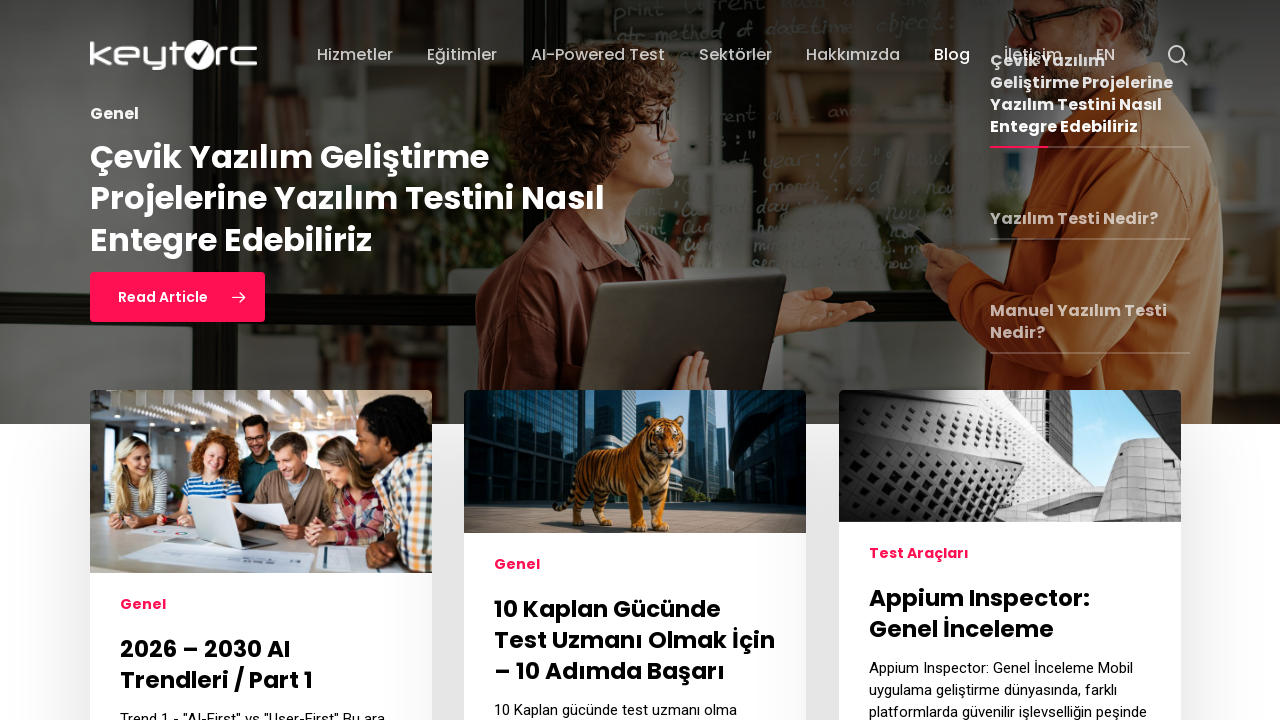